Tests BMI calculator by selecting Male gender, entering age 23, height 190cm, weight 100kg, and verifying the calculated BMI is 27.7

Starting URL: https://practice.expandtesting.com/bmi

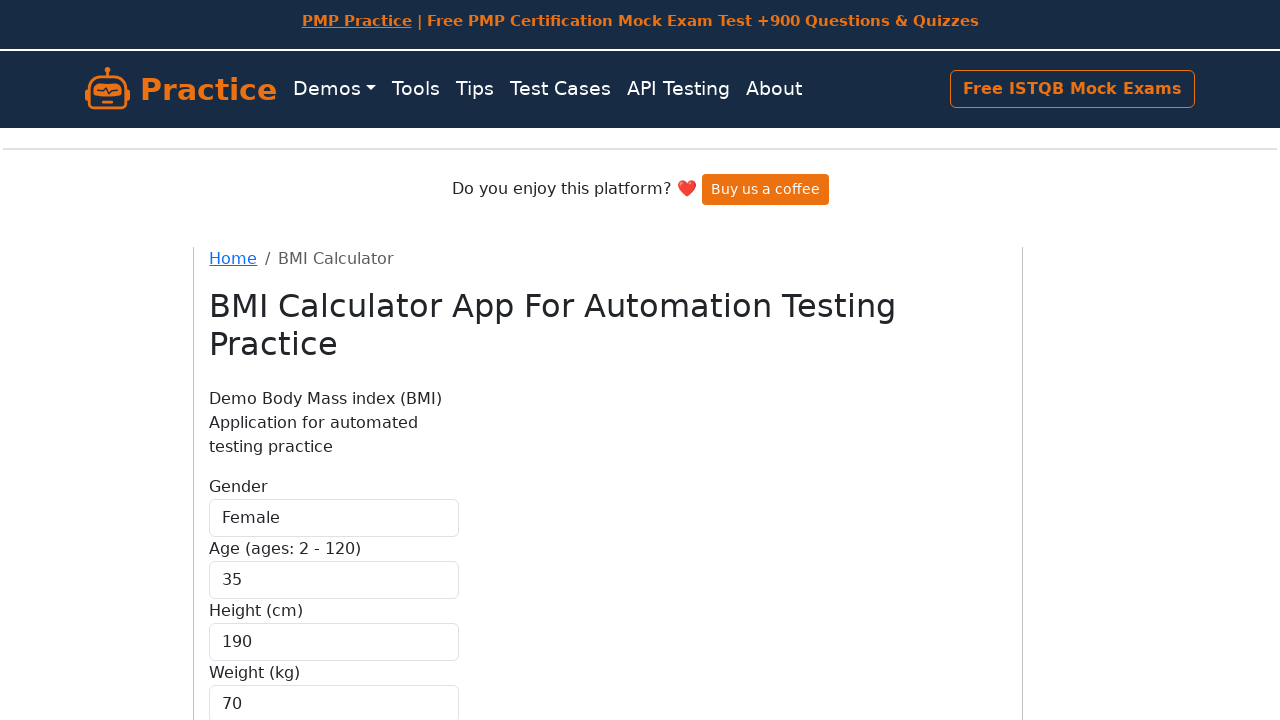

Selected Male gender from dropdown on #gender
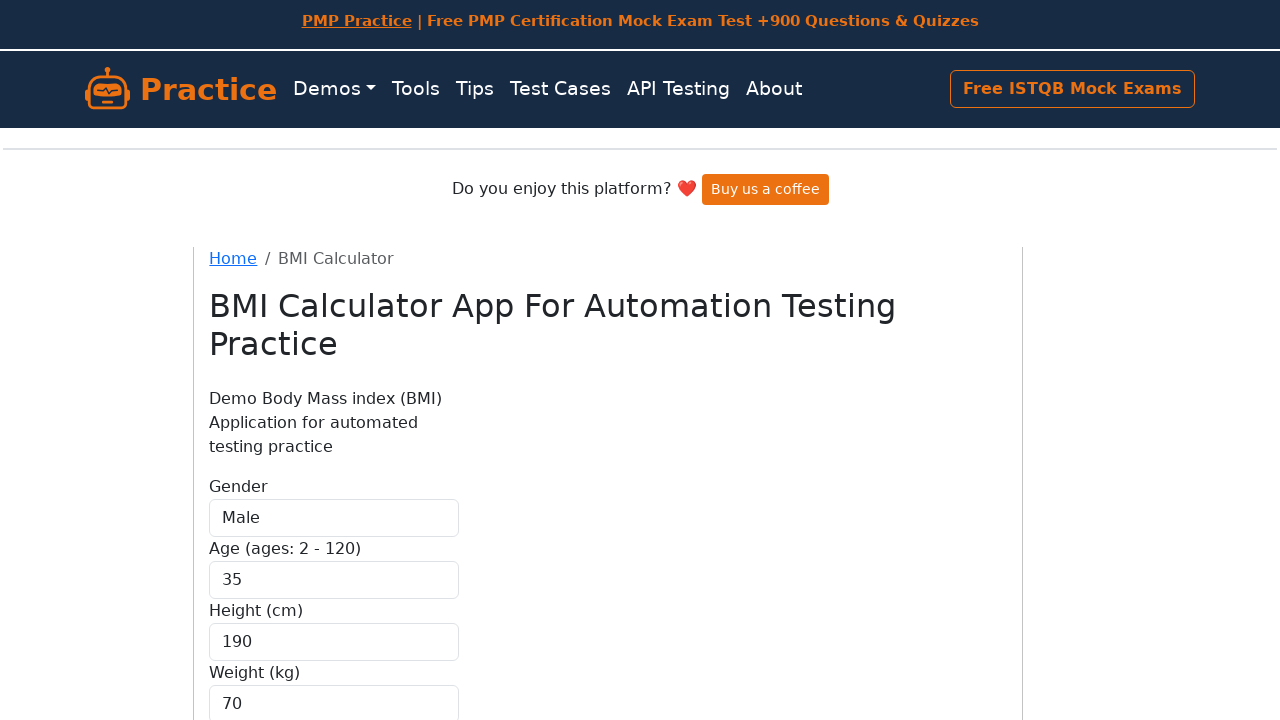

Entered age 23 on #age
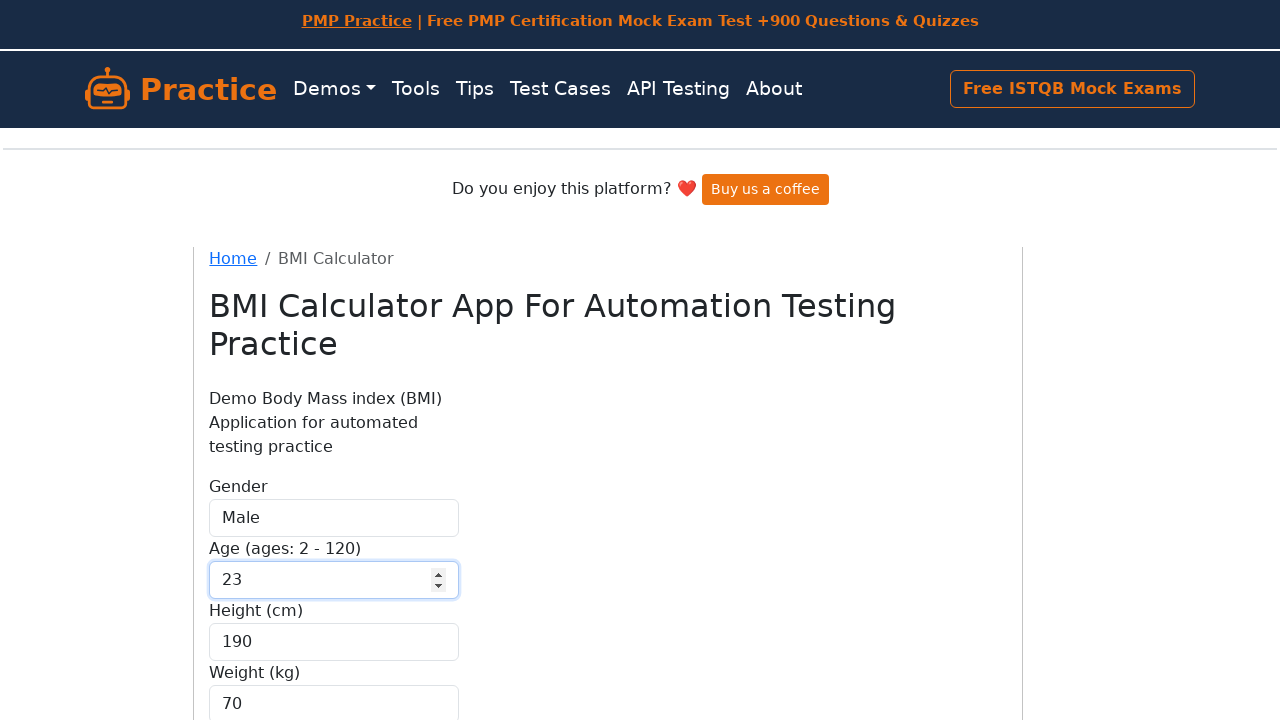

Entered height 190cm on #height
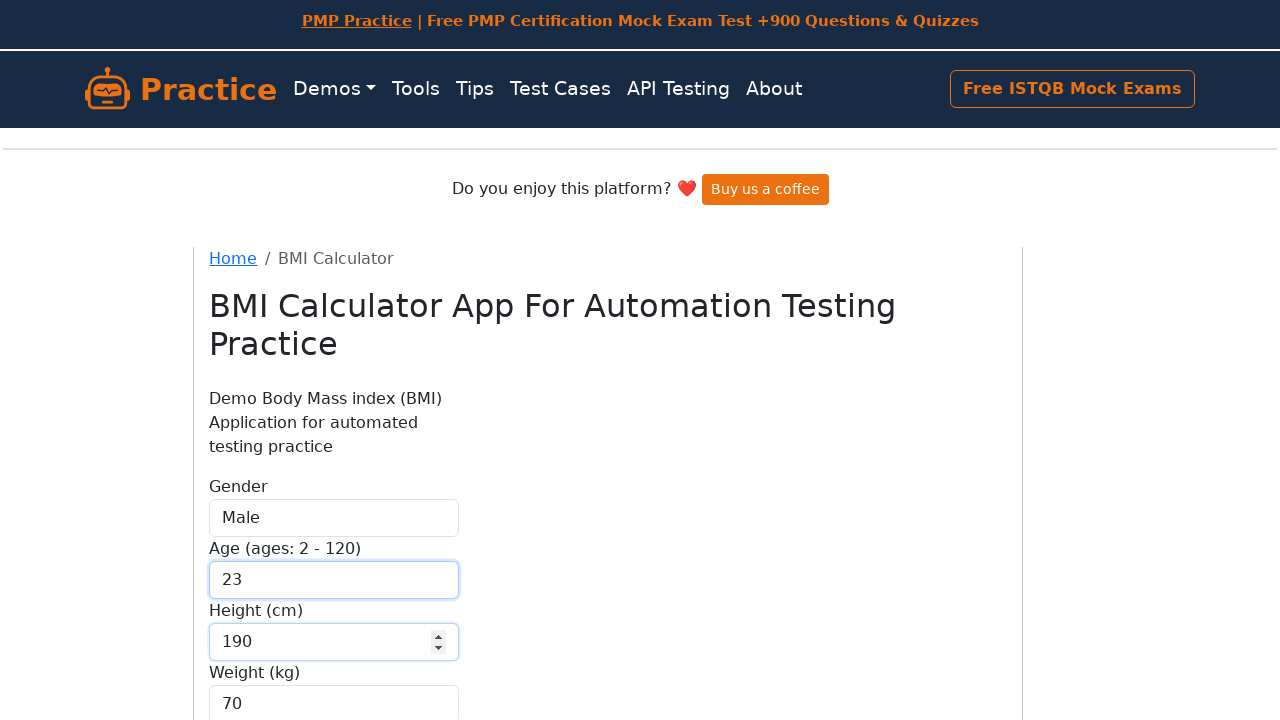

Entered weight 100kg on #weight
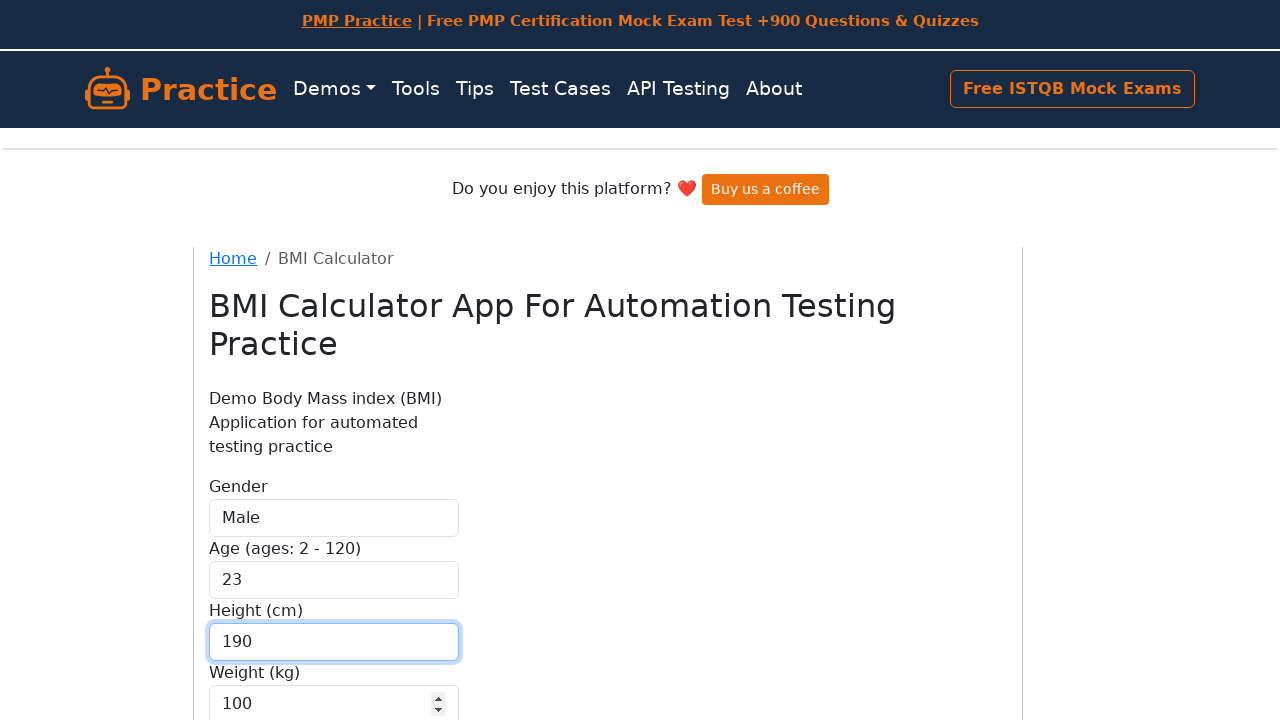

Clicked calculate button at (259, 581) on .btn-primary
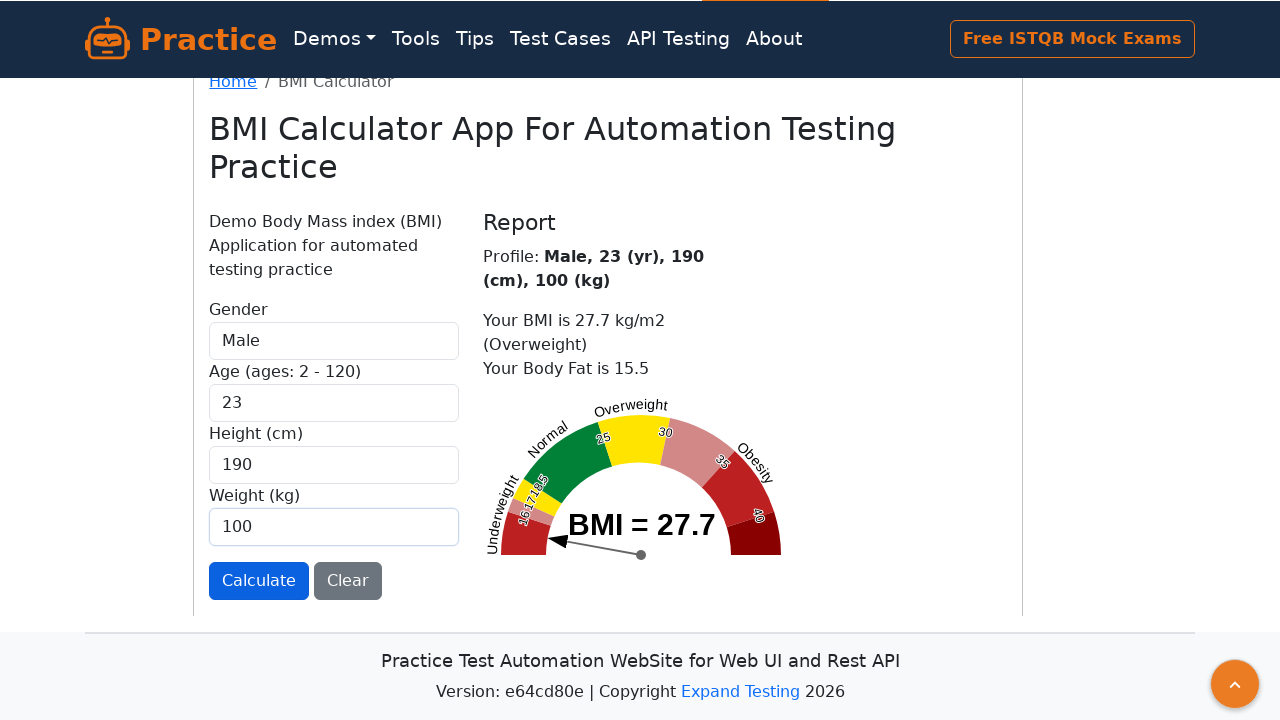

Verified BMI result 27.7 is displayed
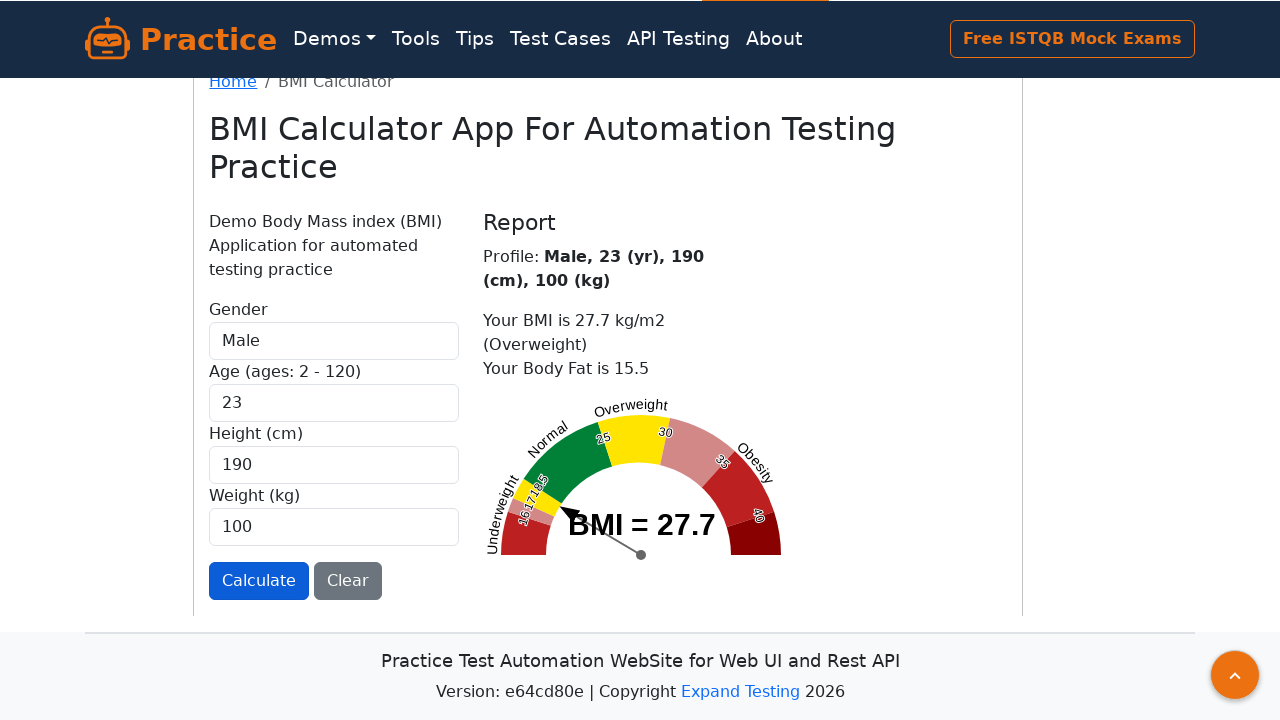

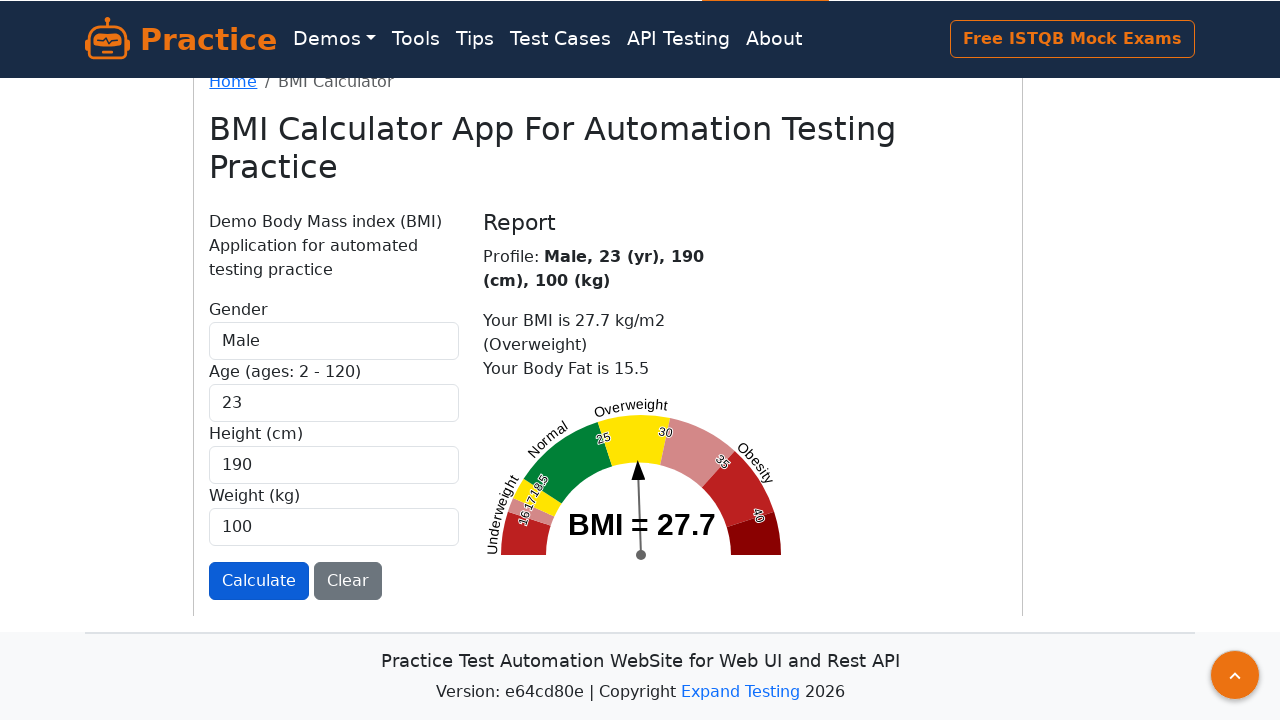